Navigates to DuckDuckGo homepage to verify the page loads successfully

Starting URL: https://duckduckgo.com/

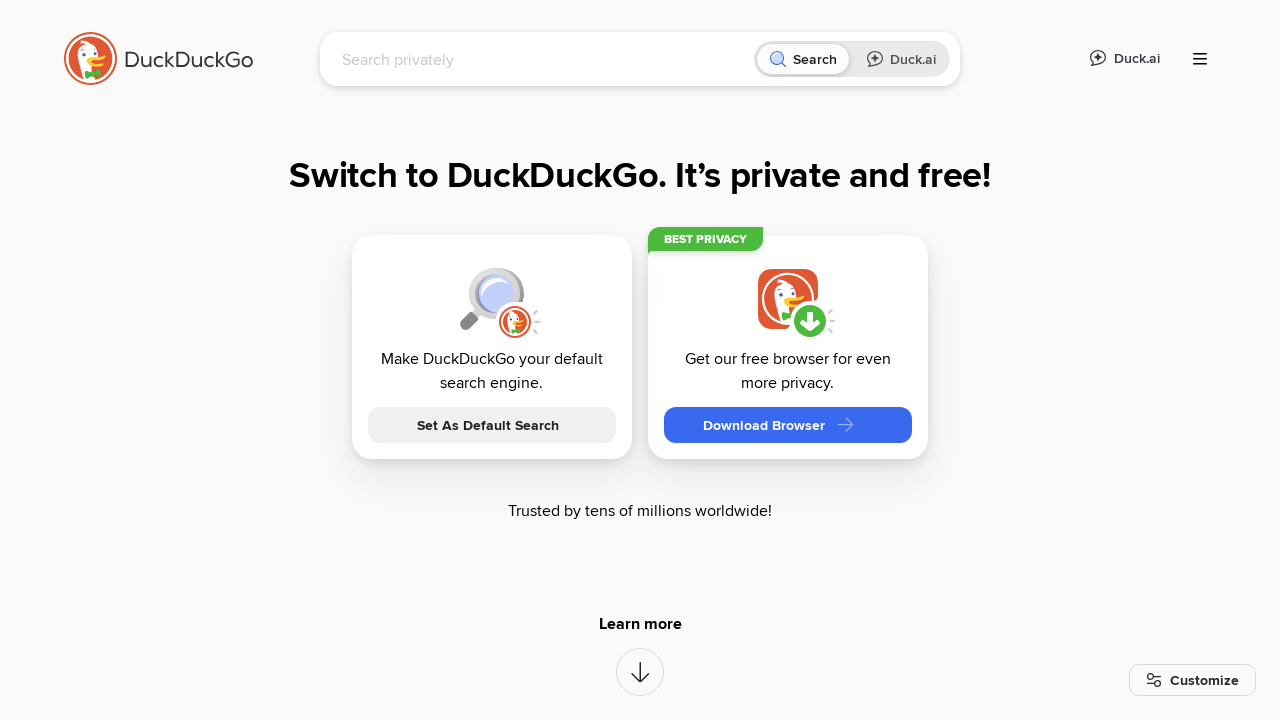

DuckDuckGo homepage loaded successfully (DOM content ready)
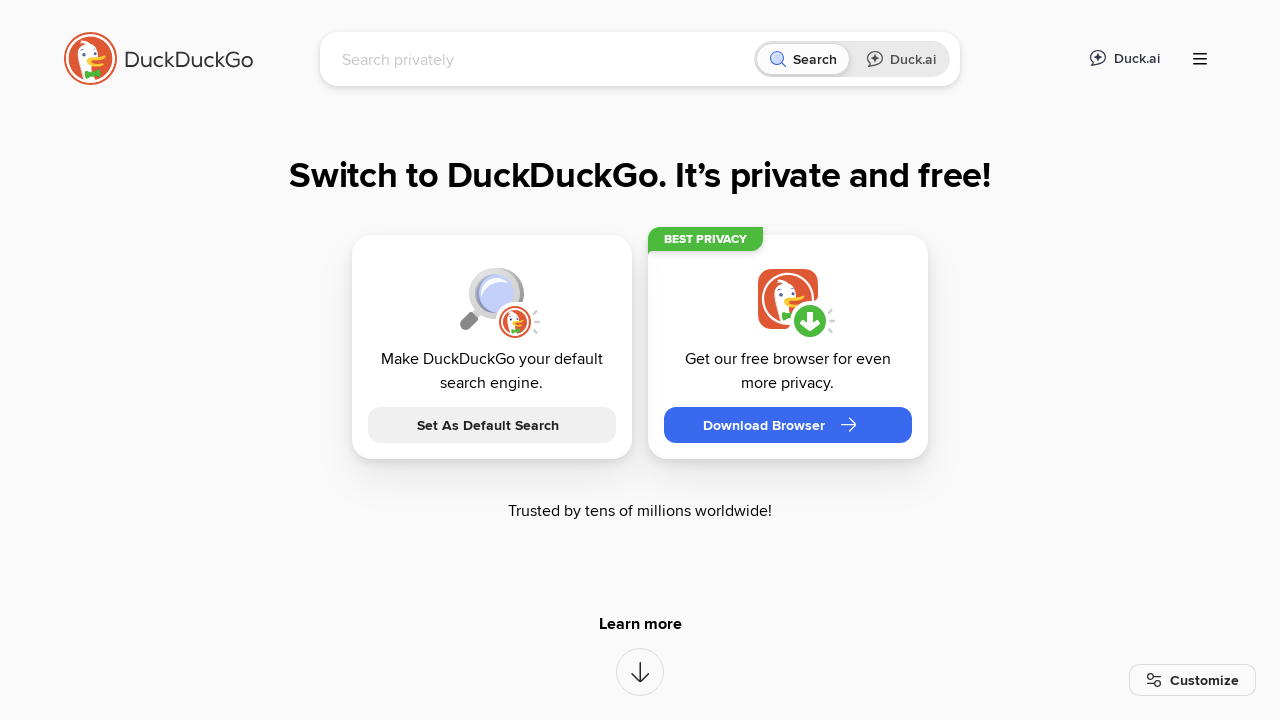

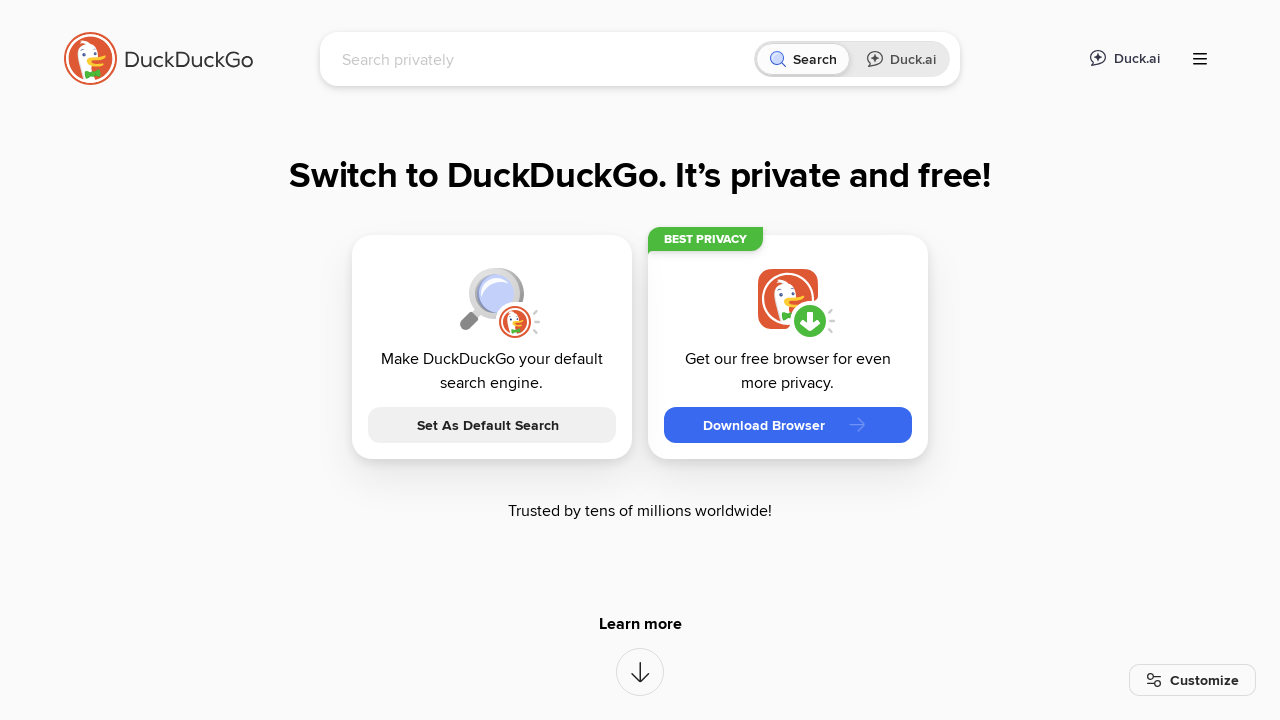